Opens the Sauce Demo website and maximizes the browser window. This is a basic navigation test to verify the page loads correctly.

Starting URL: https://www.saucedemo.com/

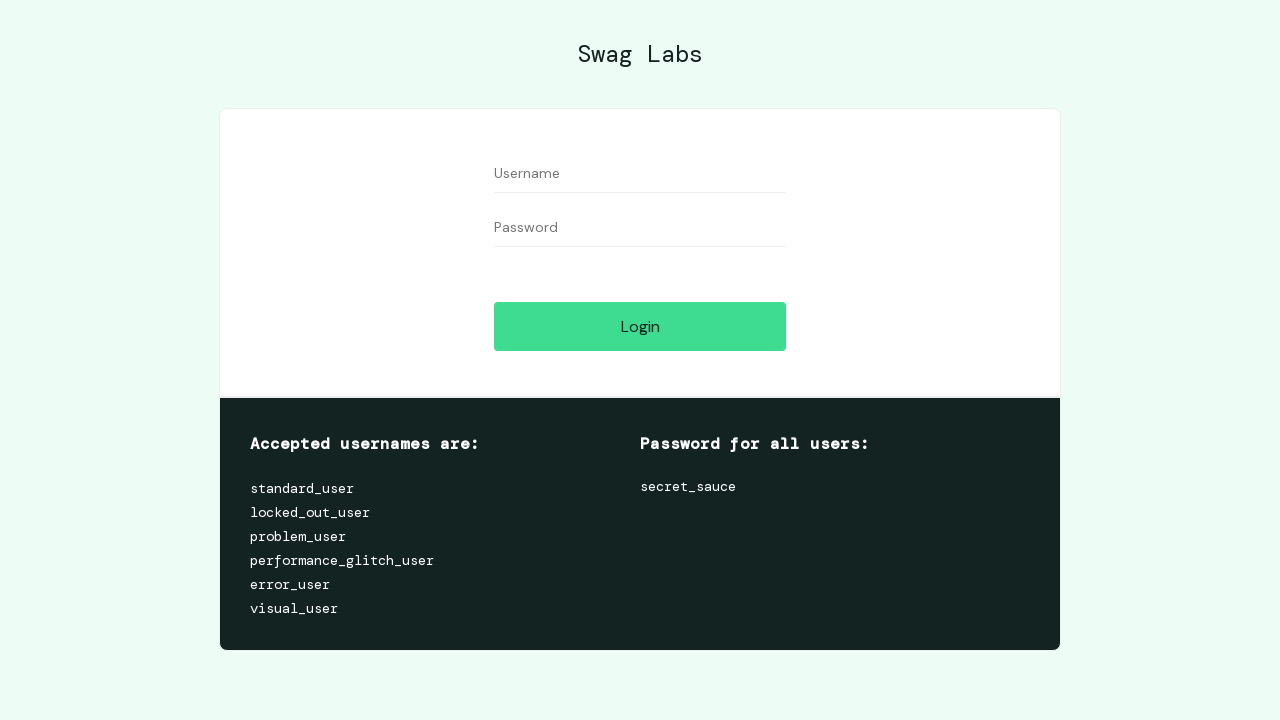

Set browser viewport to 1920x1080
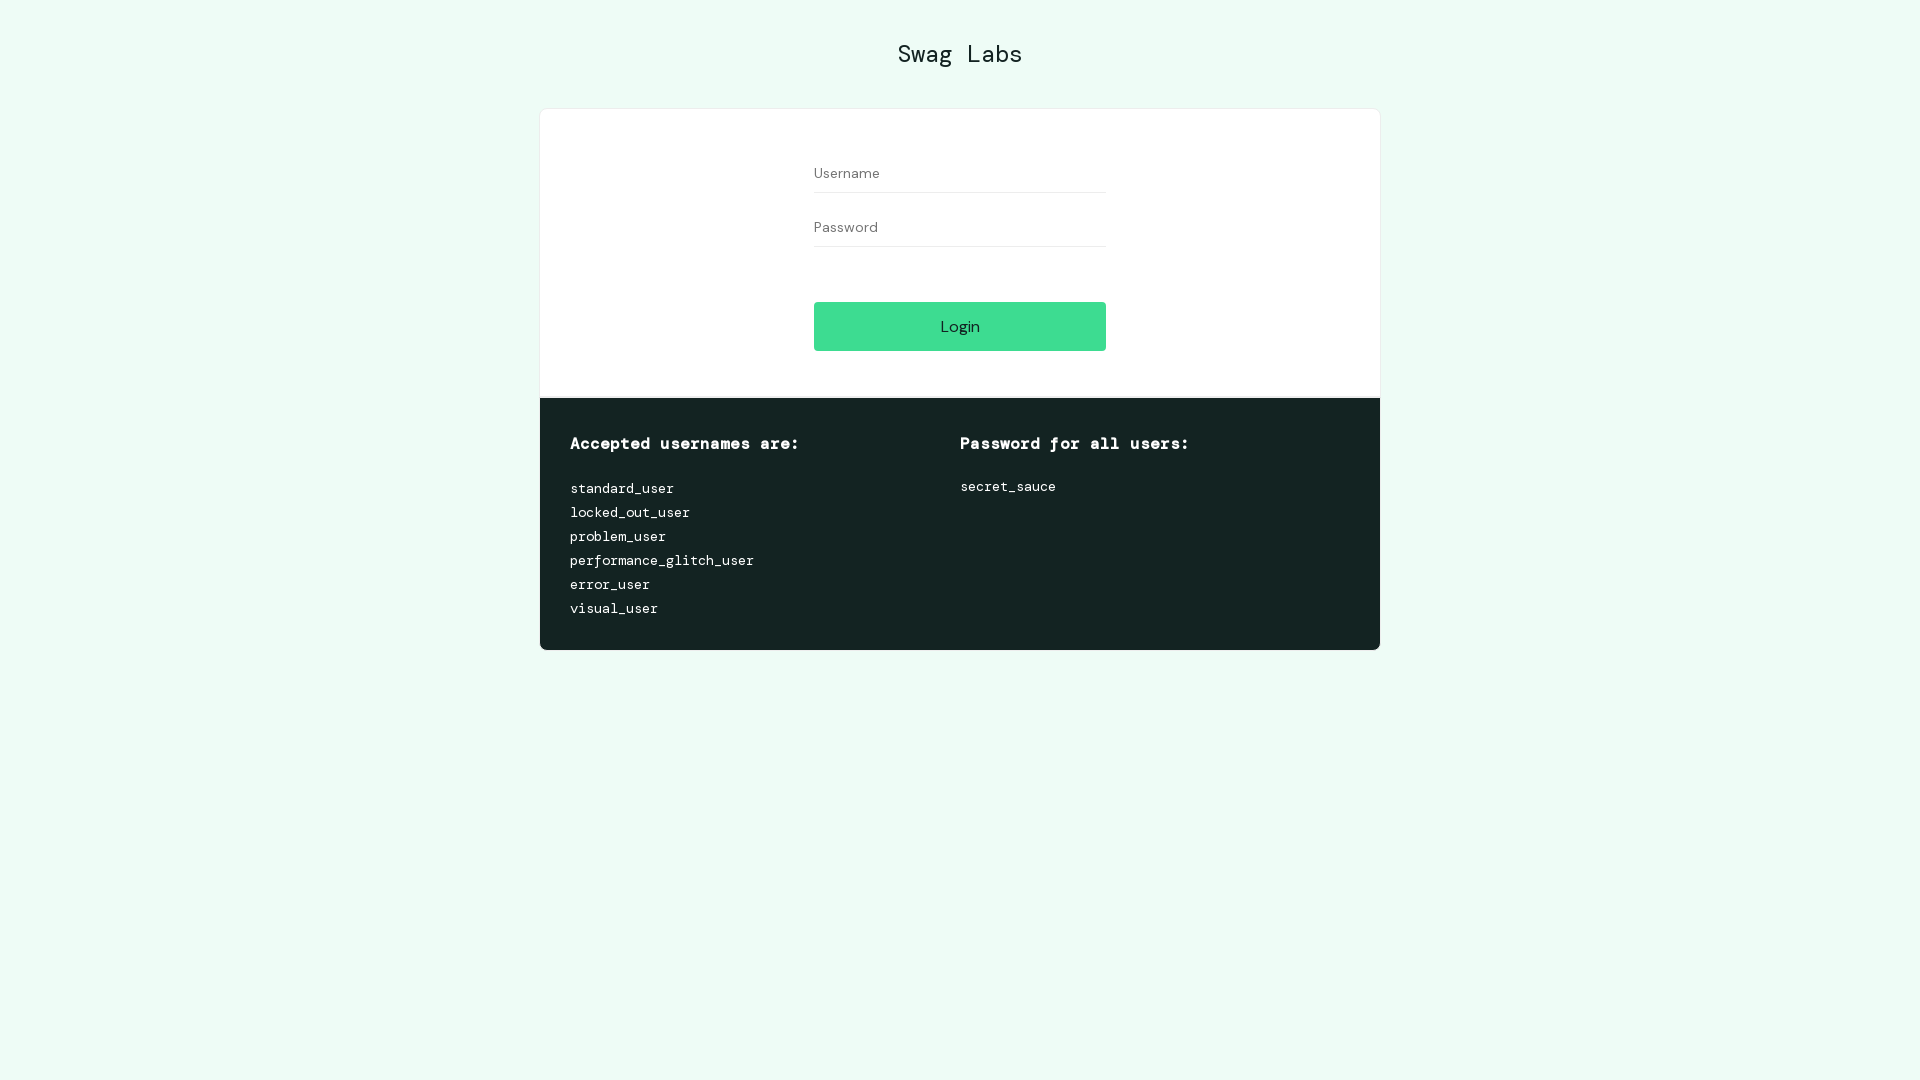

Page fully loaded (domcontentloaded state)
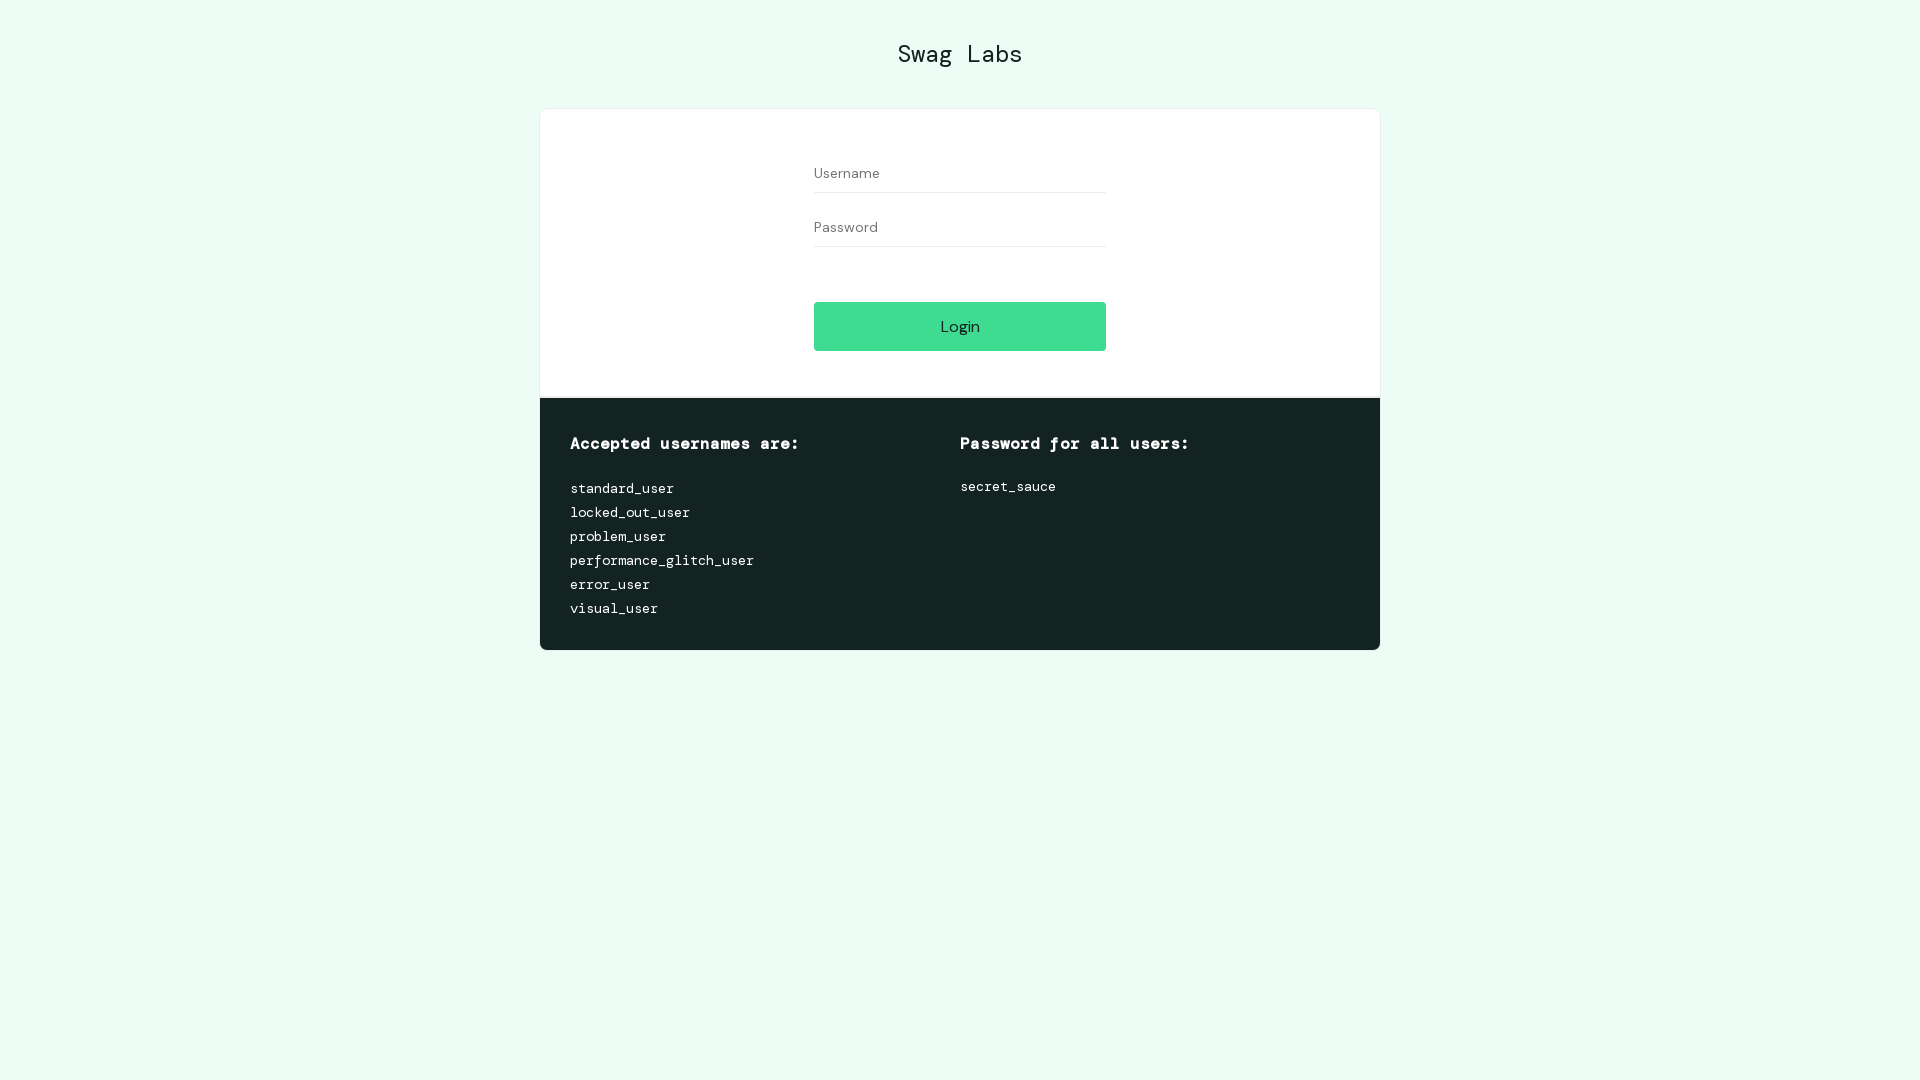

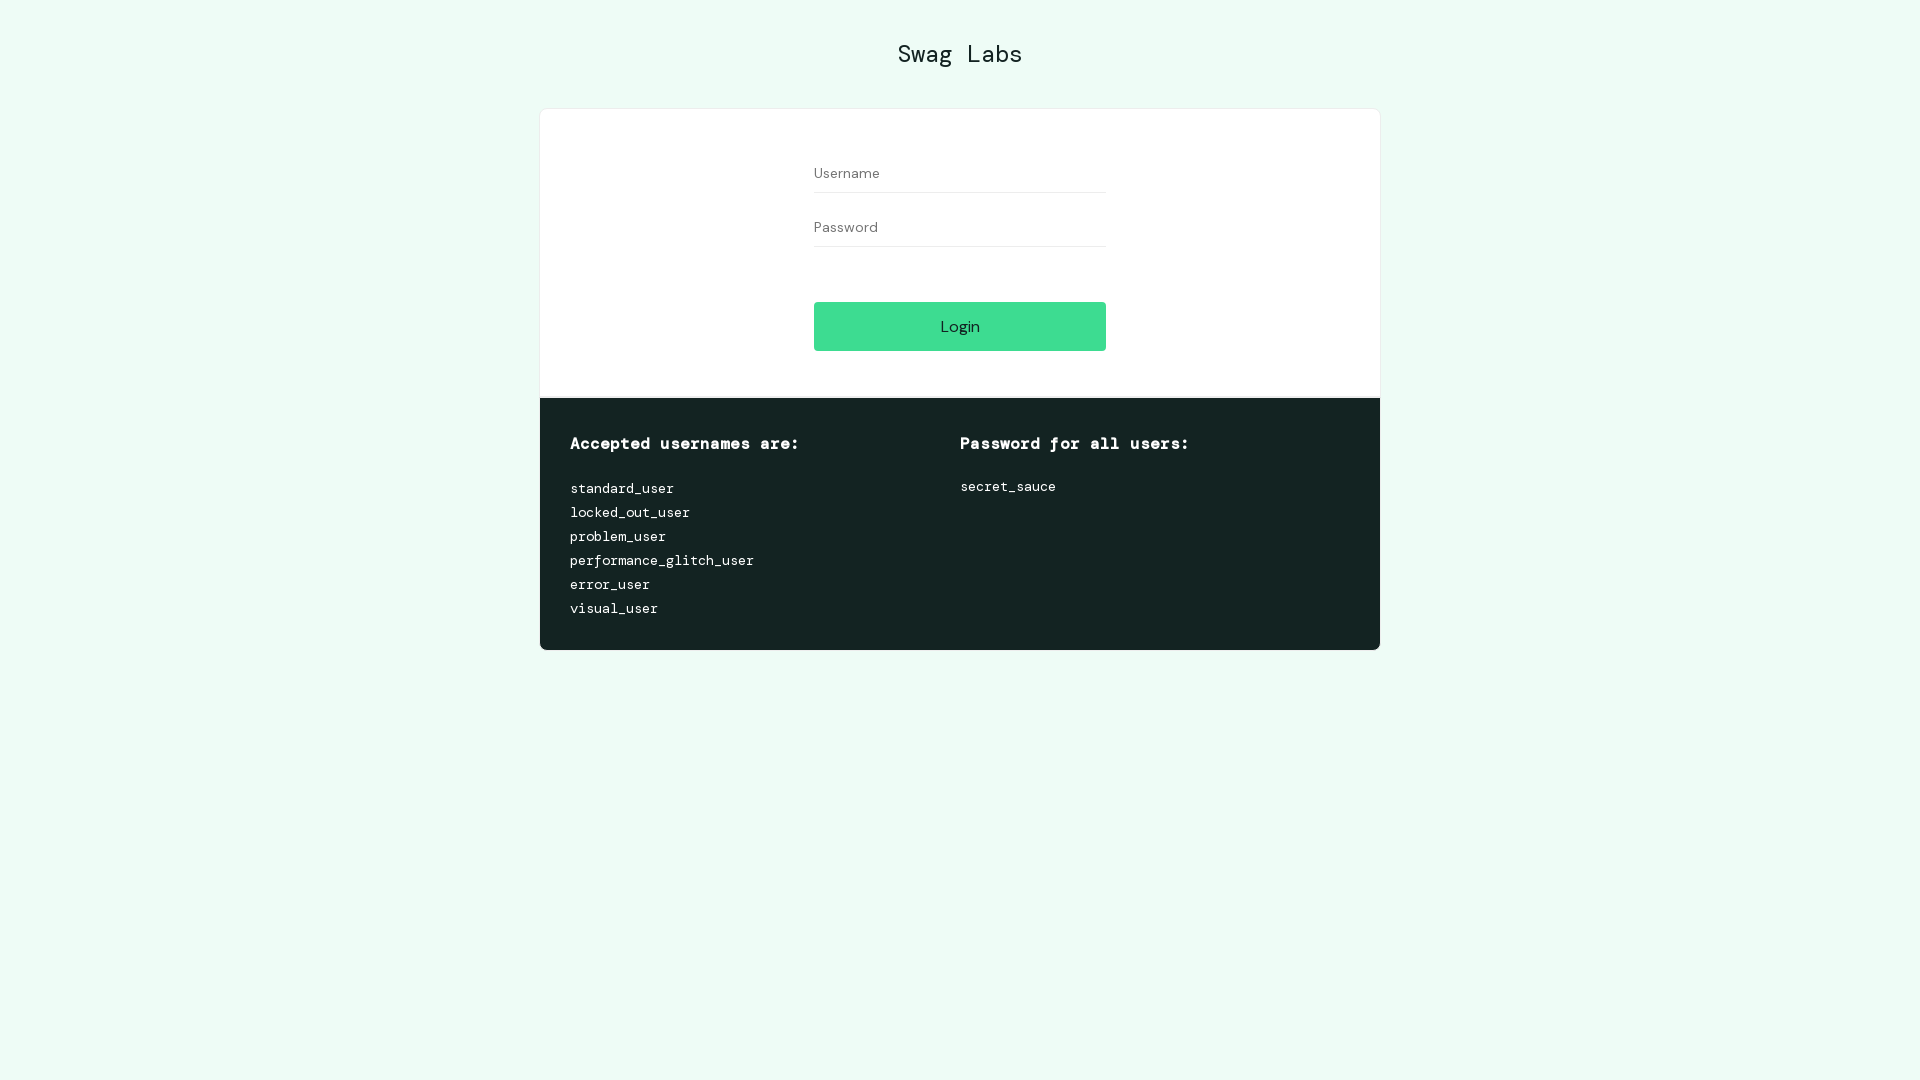